Navigates to the About Us page and verifies its title

Starting URL: https://training-support.net

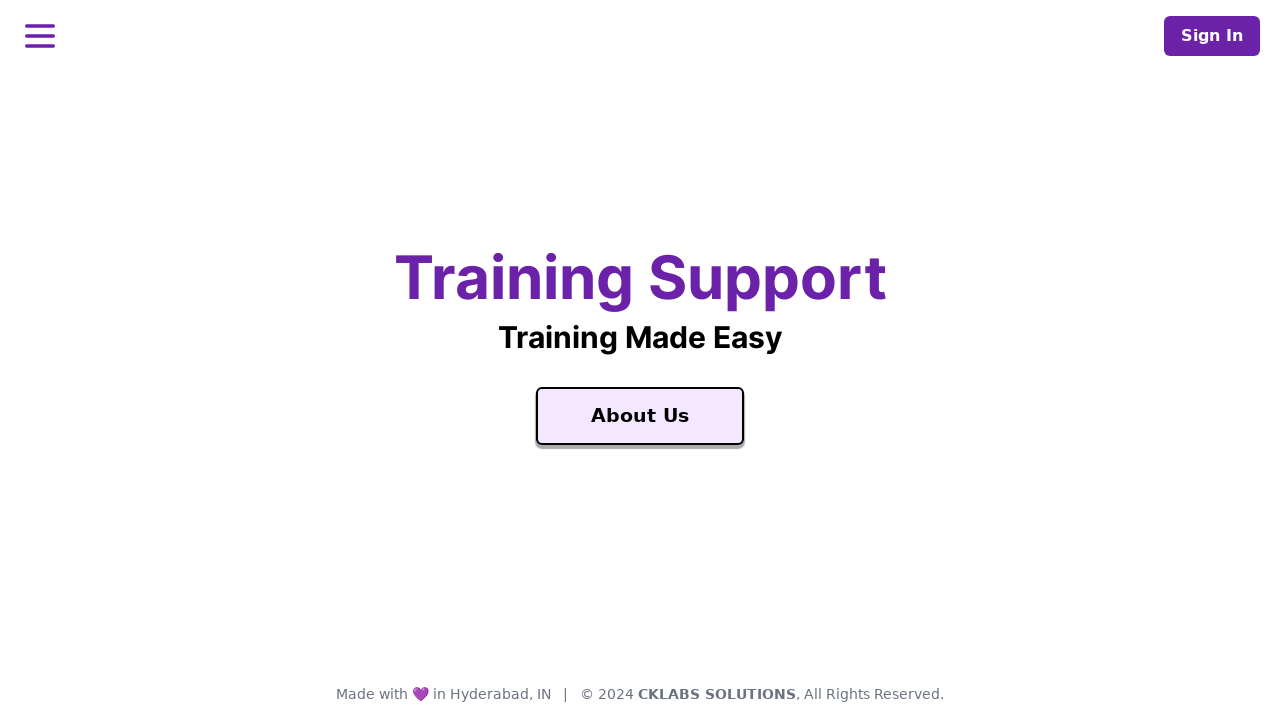

Clicked on About Us link at (640, 416) on text=About Us
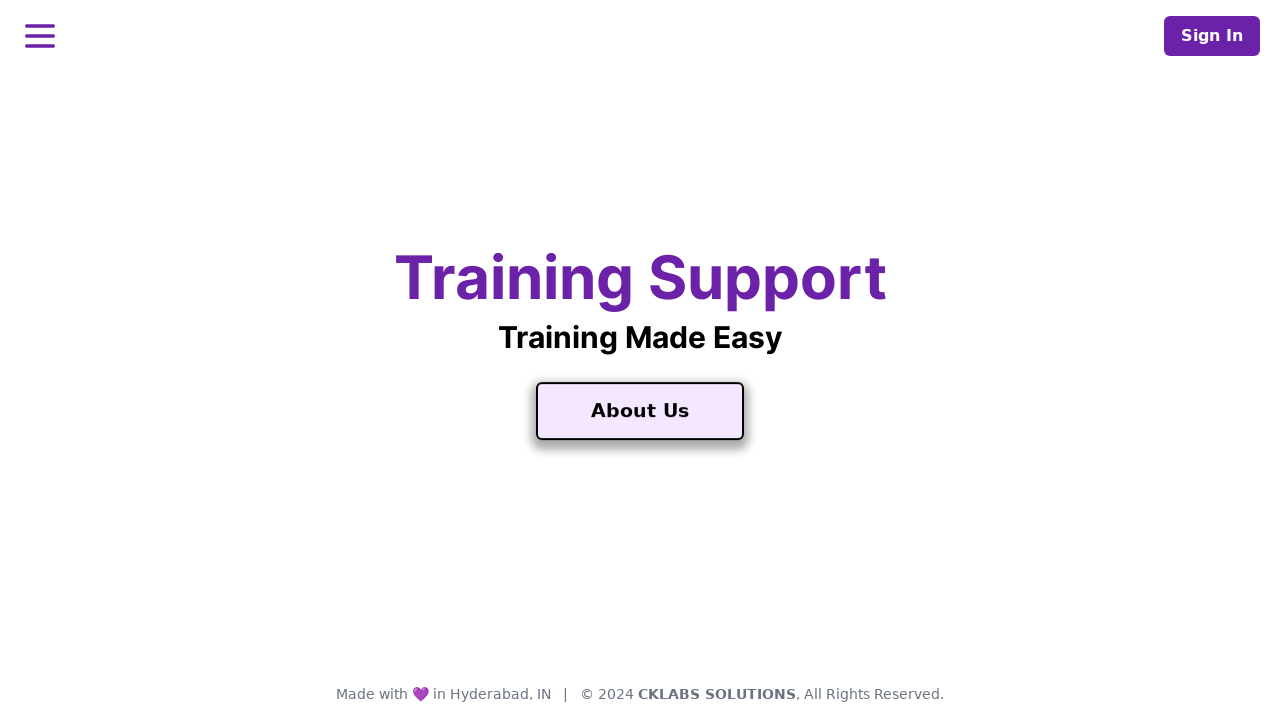

About page DOM content loaded
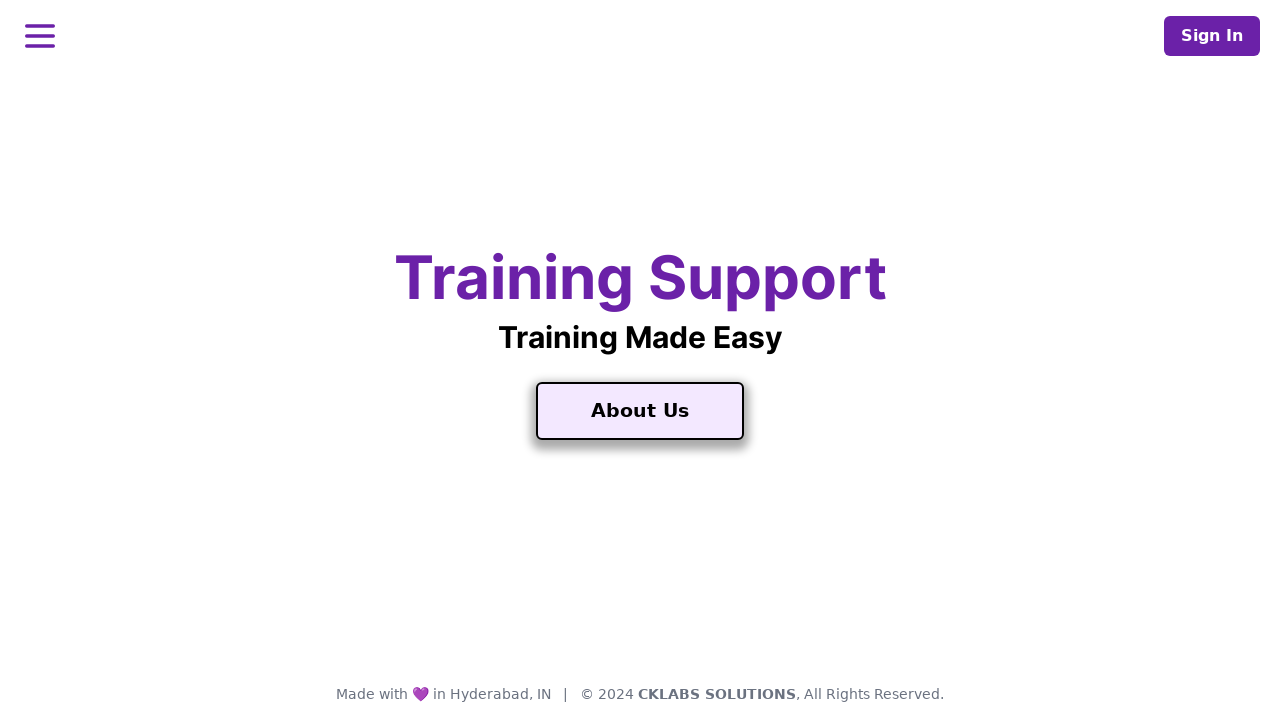

Verified About page title is 'About Training Support'
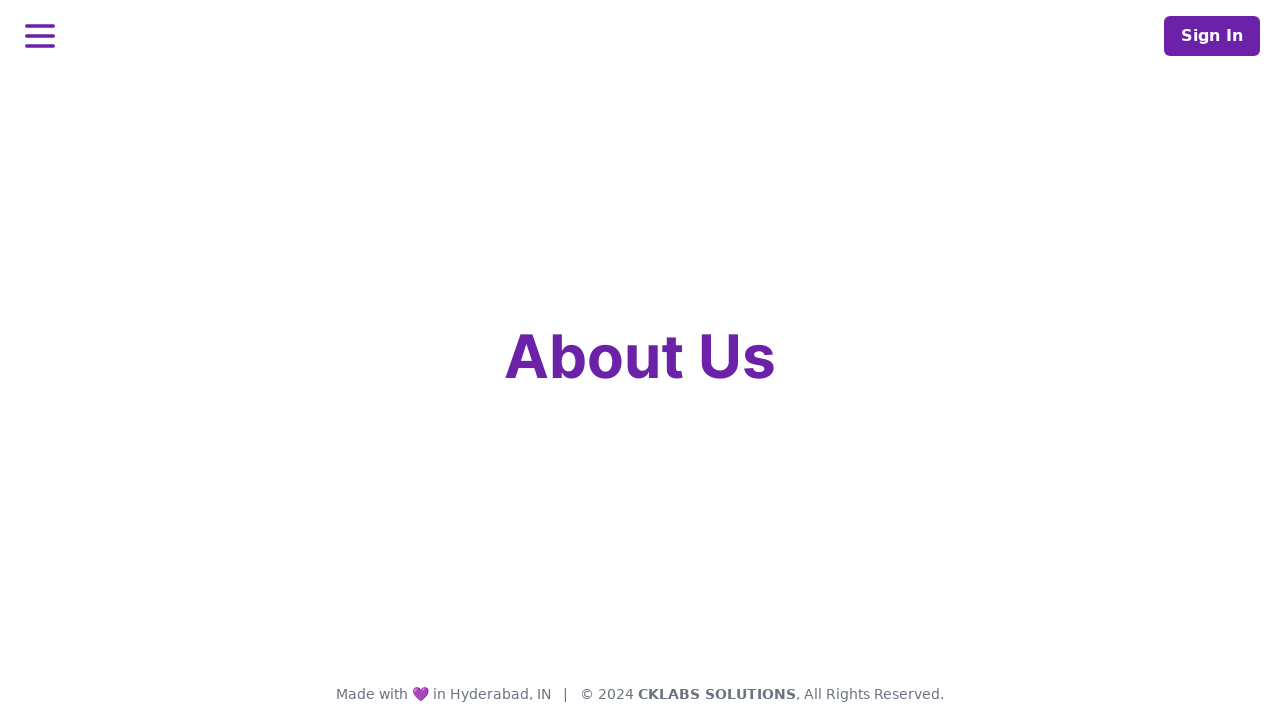

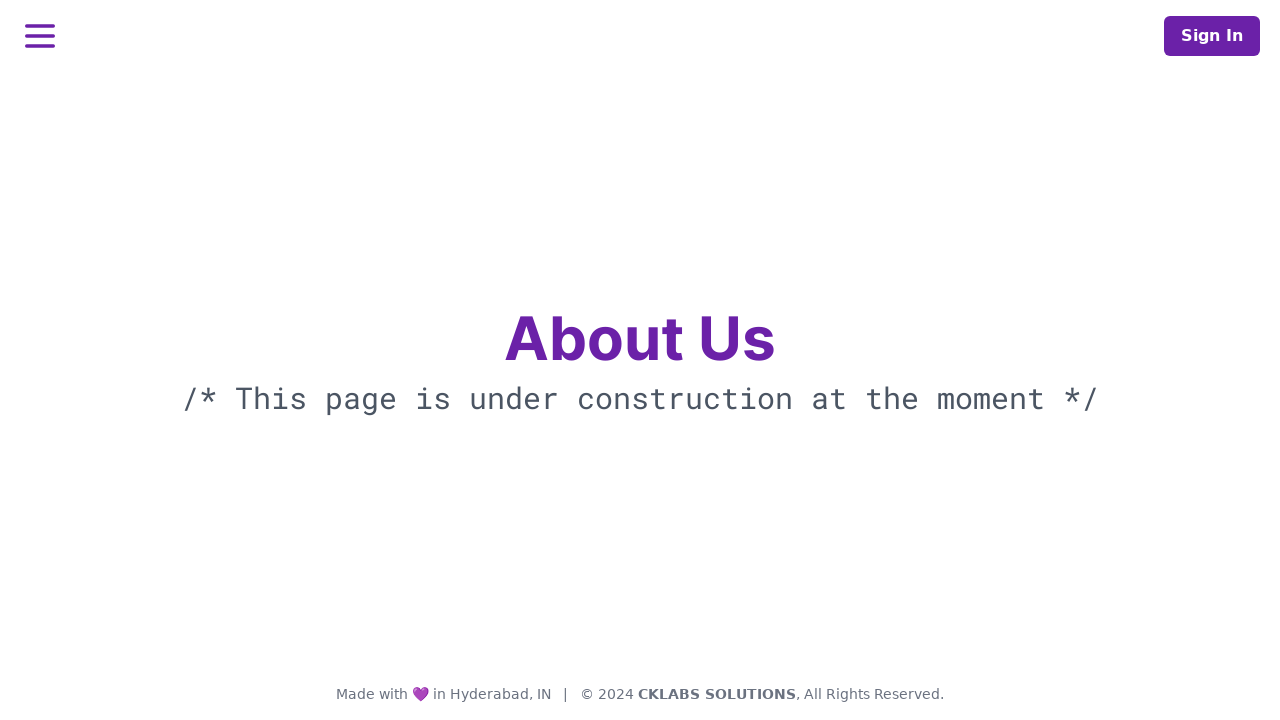